Tests iframe handling by switching into a demo frame to verify a draggable element is displayed, then switching back to the main content and navigating to the Droppable demo page.

Starting URL: https://jqueryui.com/draggable/

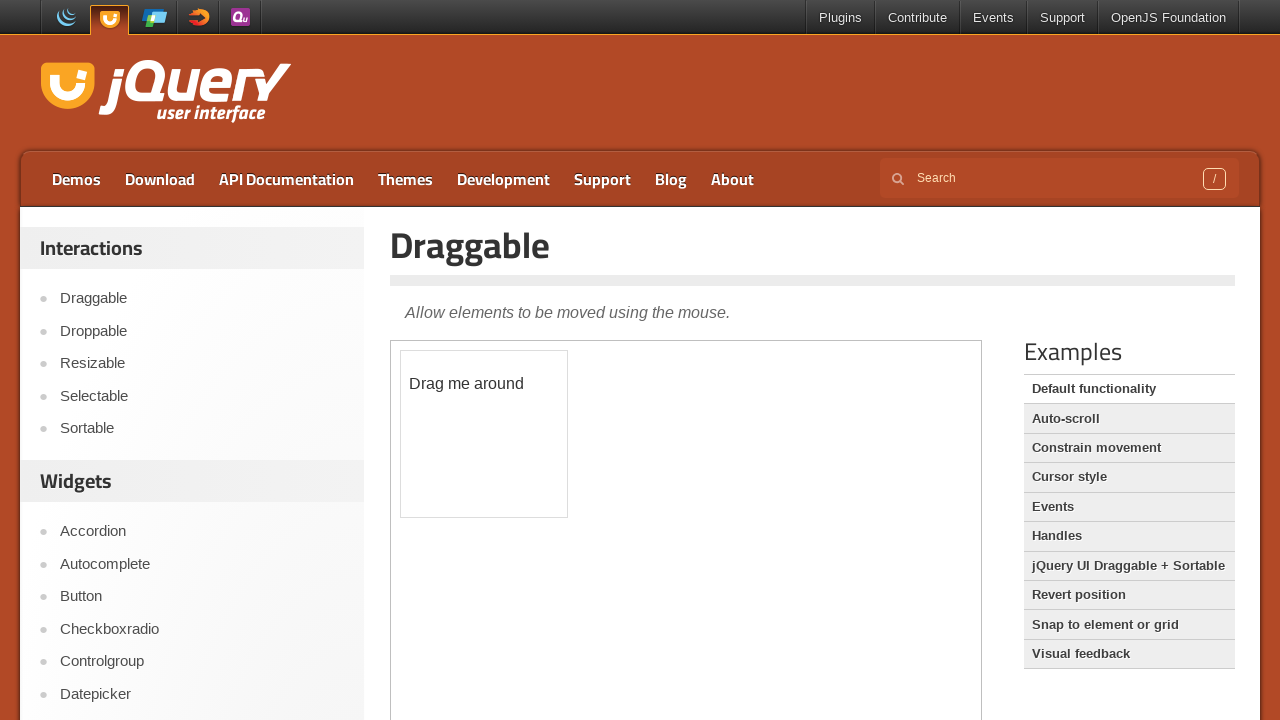

Located the demo iframe
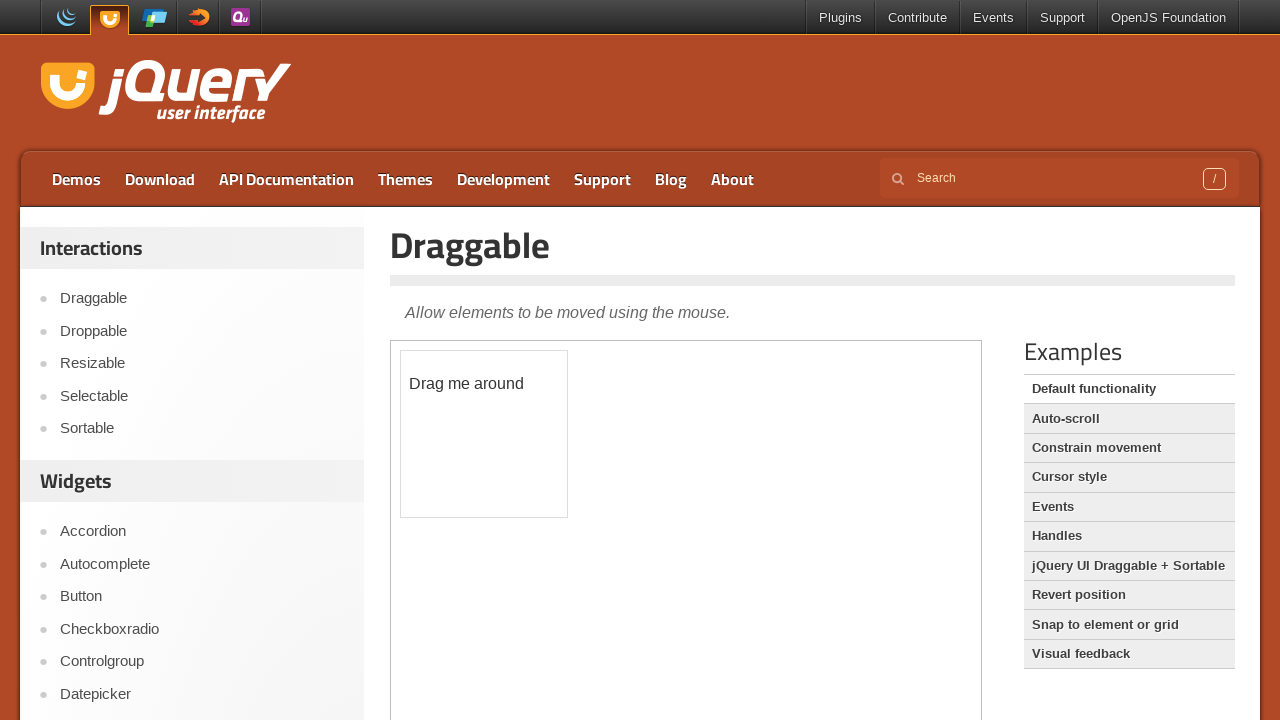

Verified draggable element is visible inside the frame
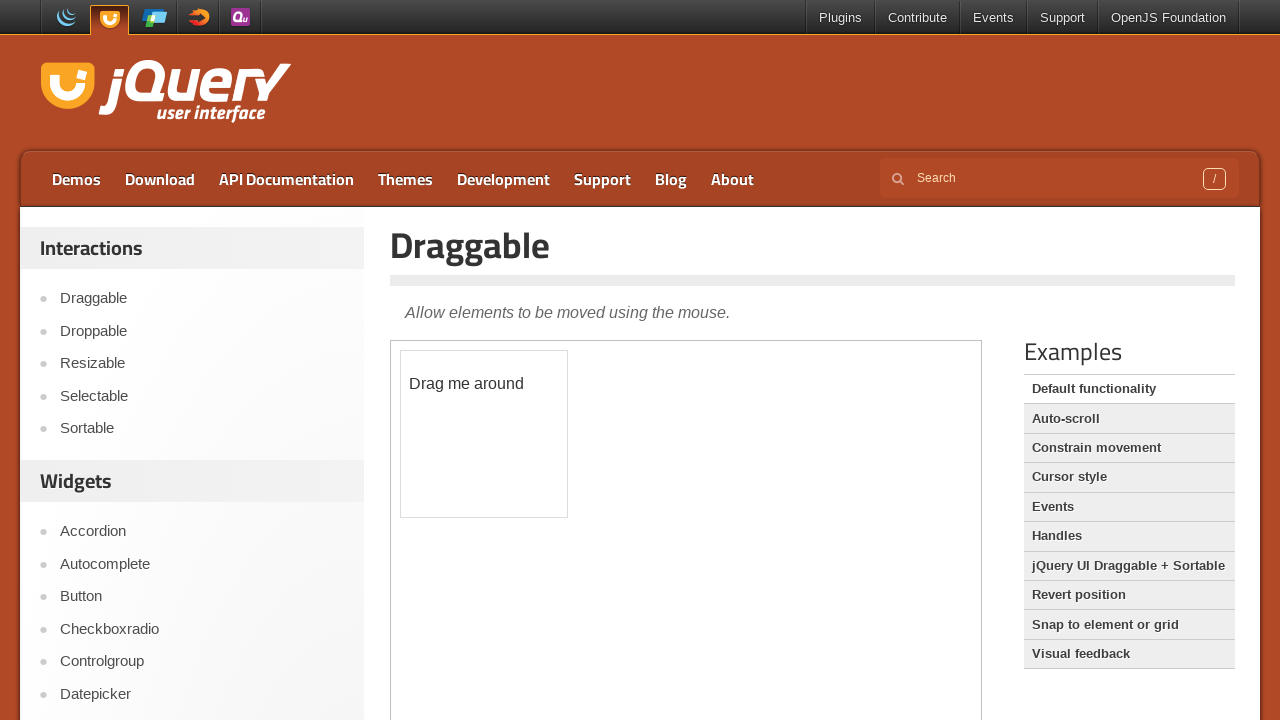

Clicked on the Droppable link at (202, 331) on text=Droppable
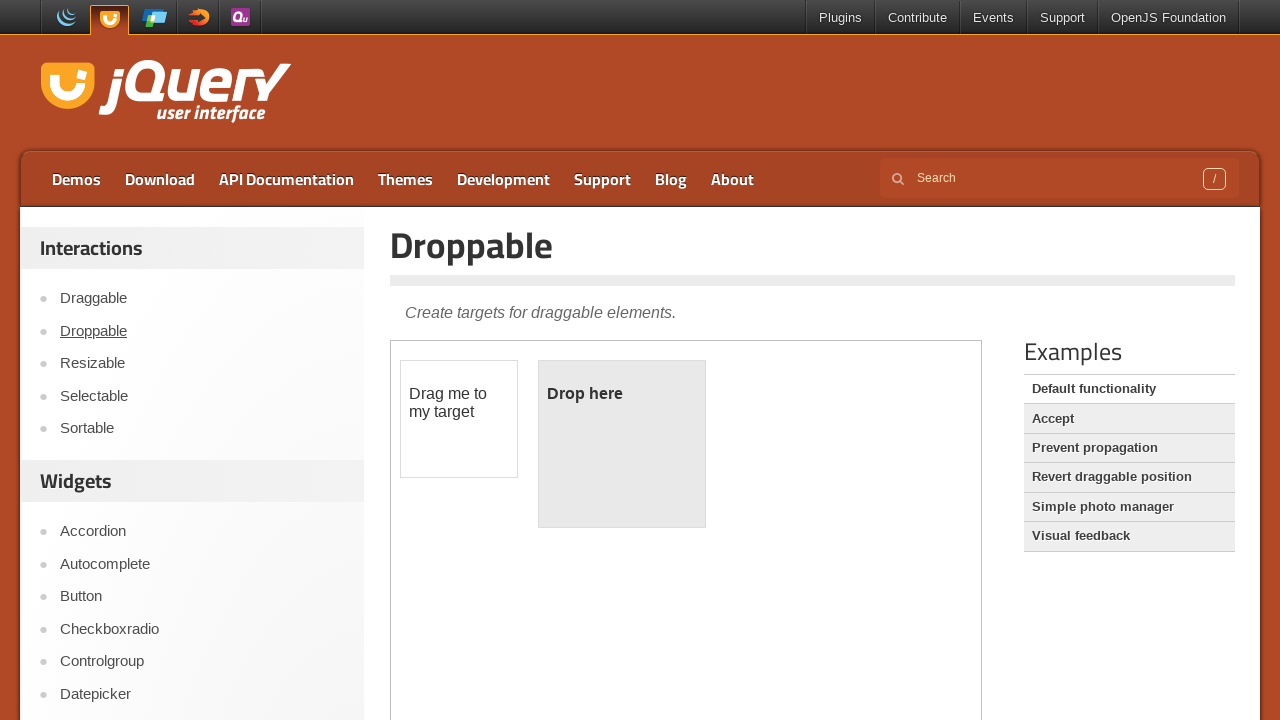

Navigation to Droppable page completed
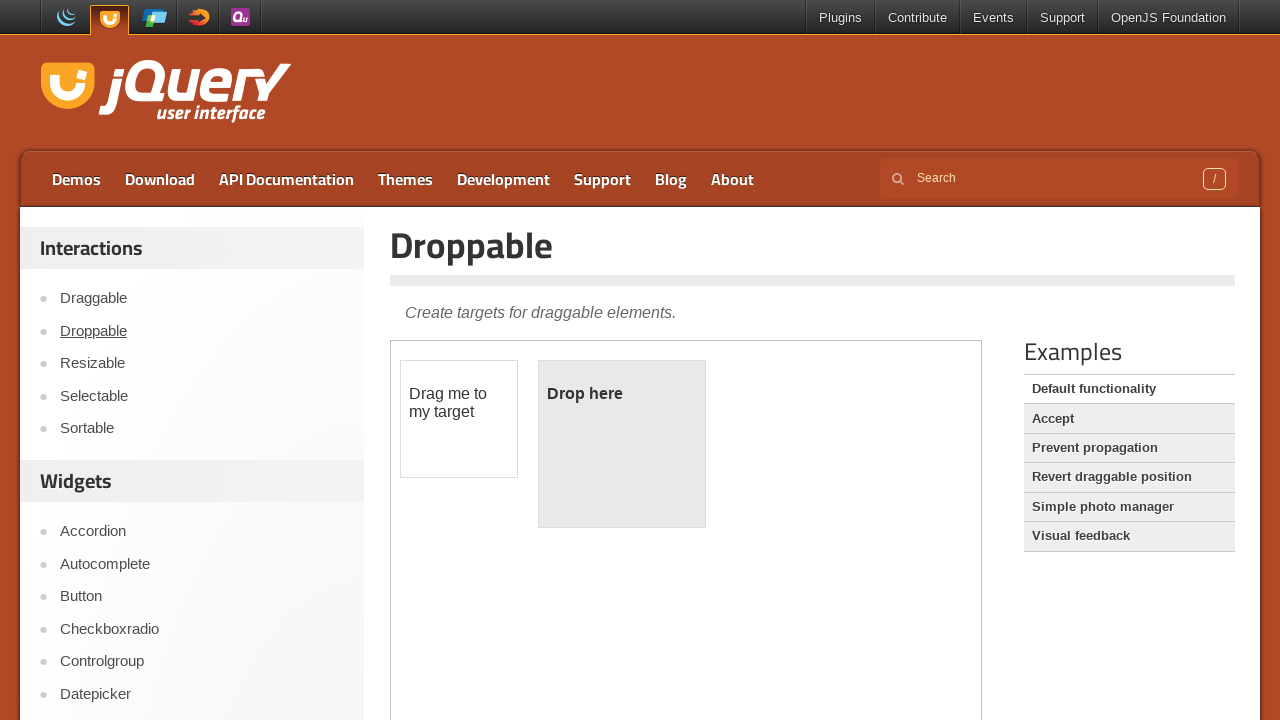

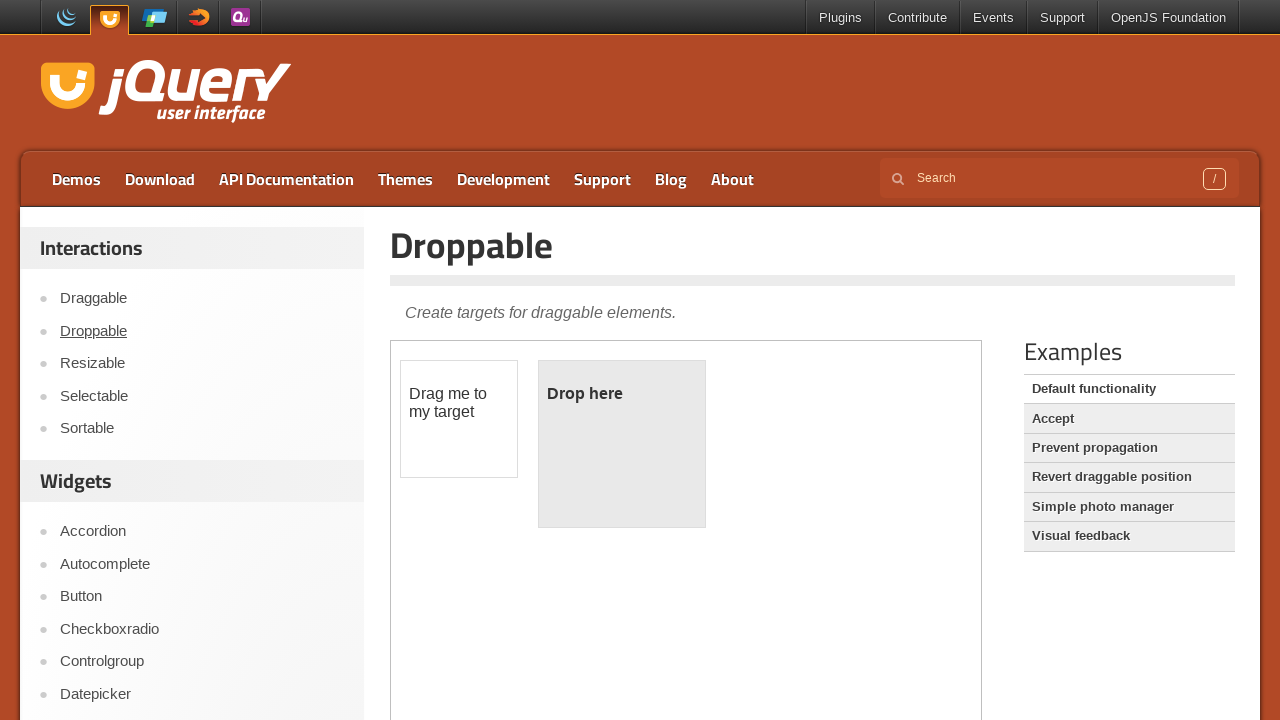